Tests the Python.org search functionality by entering "pycon" as a search query and verifying that search results are returned.

Starting URL: https://www.python.org

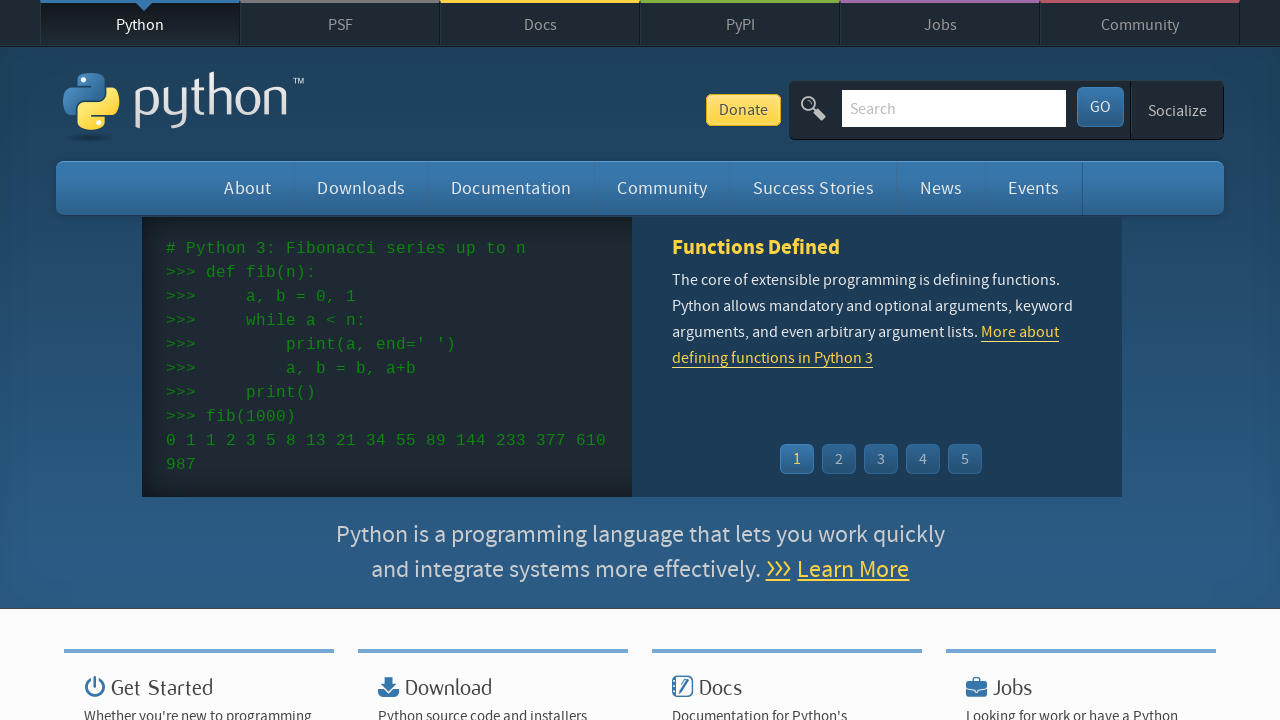

Verified 'Python' is in page title
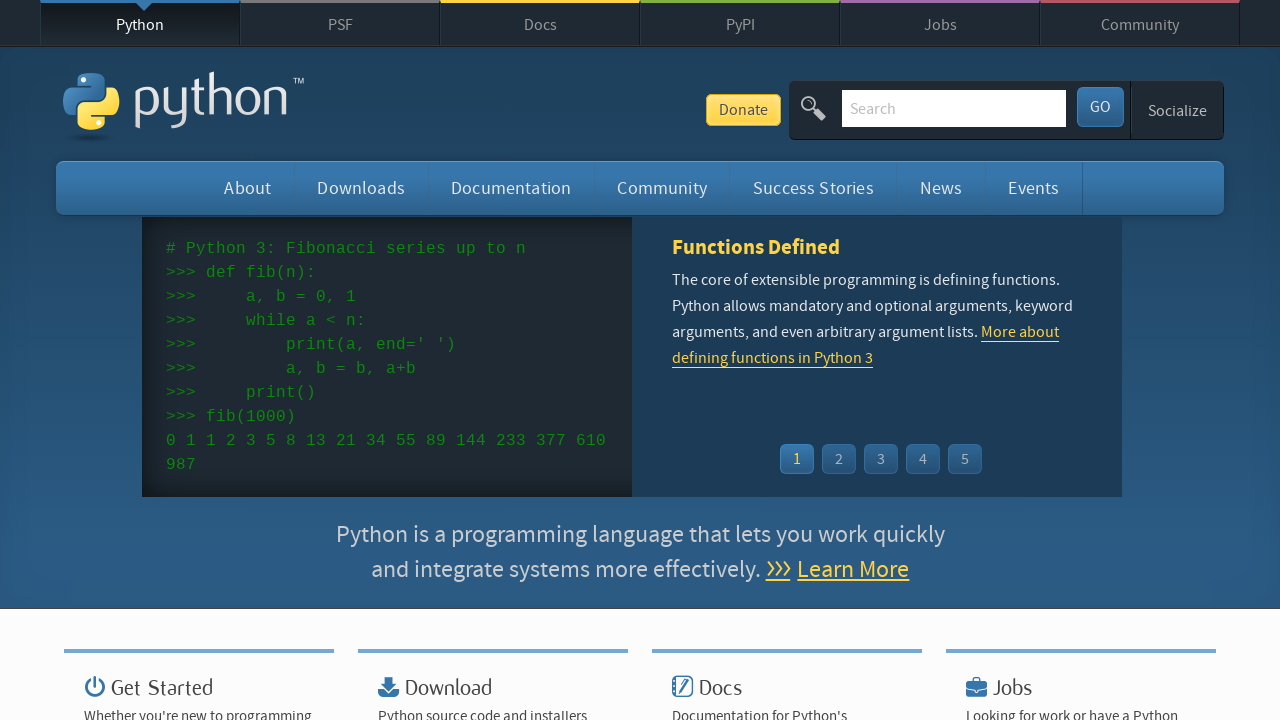

Filled search box with 'pycon' on input[name='q']
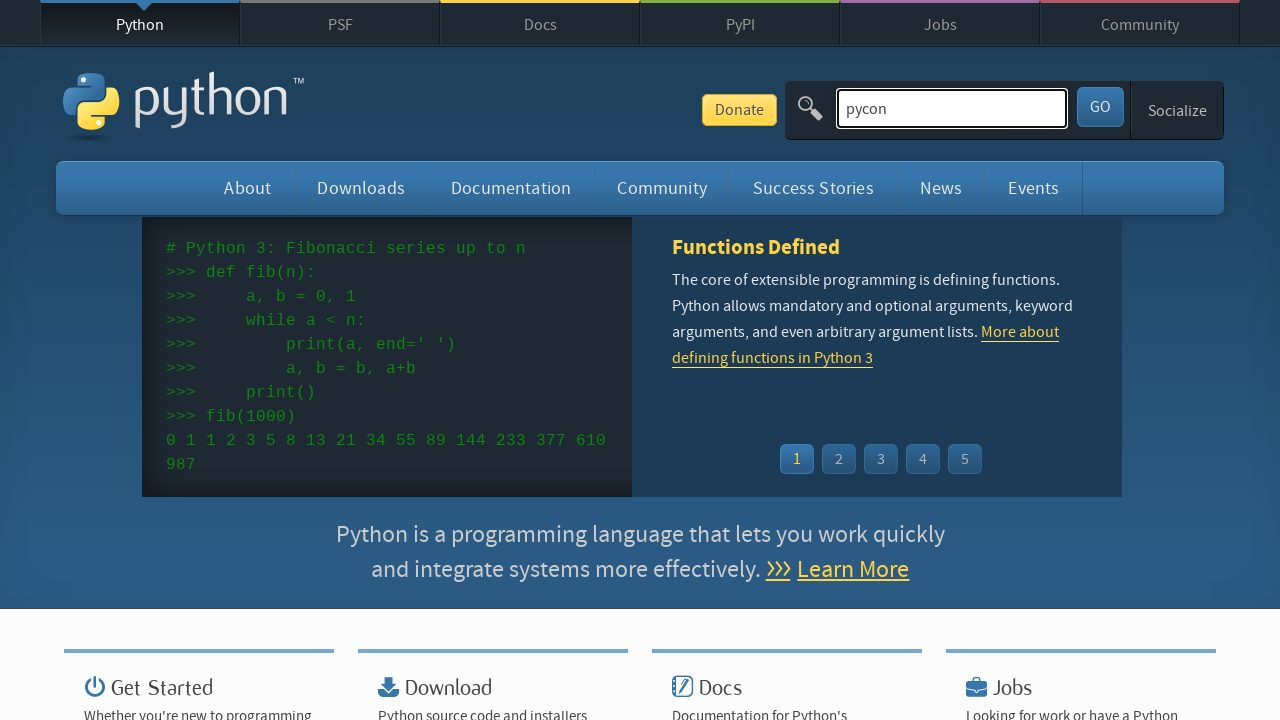

Pressed Enter to submit search query on input[name='q']
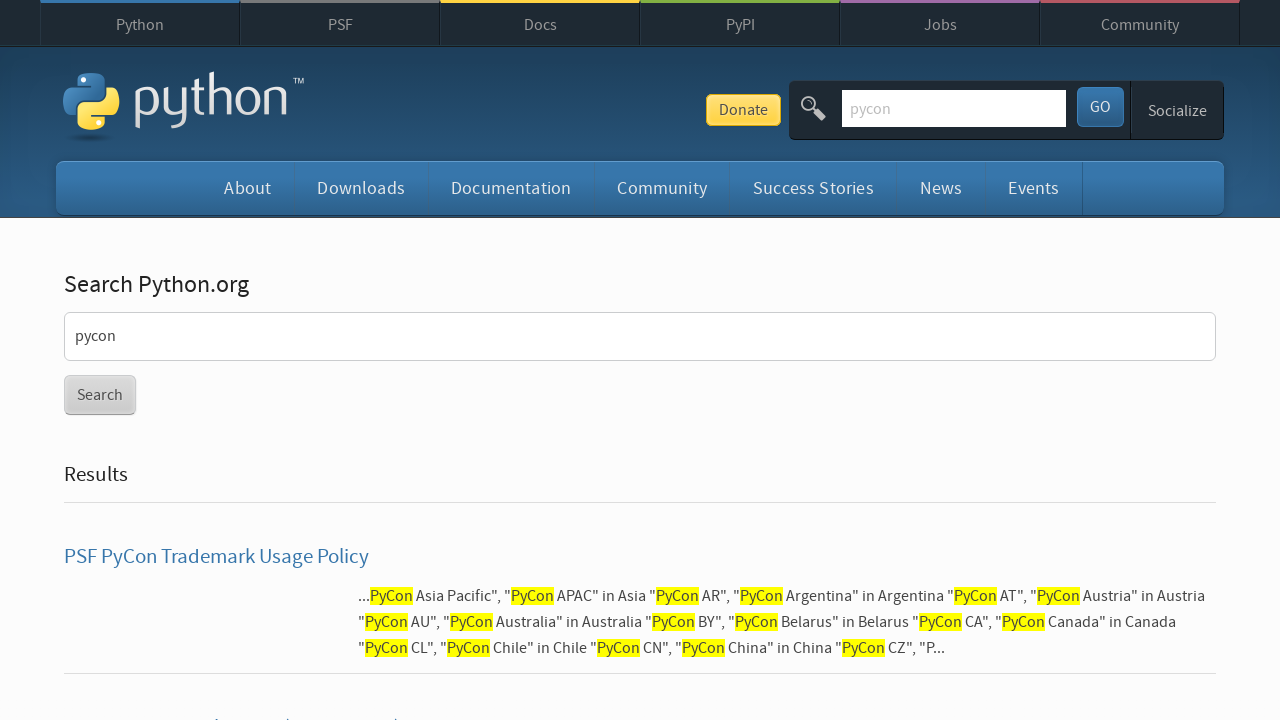

Waited for network idle - page fully loaded
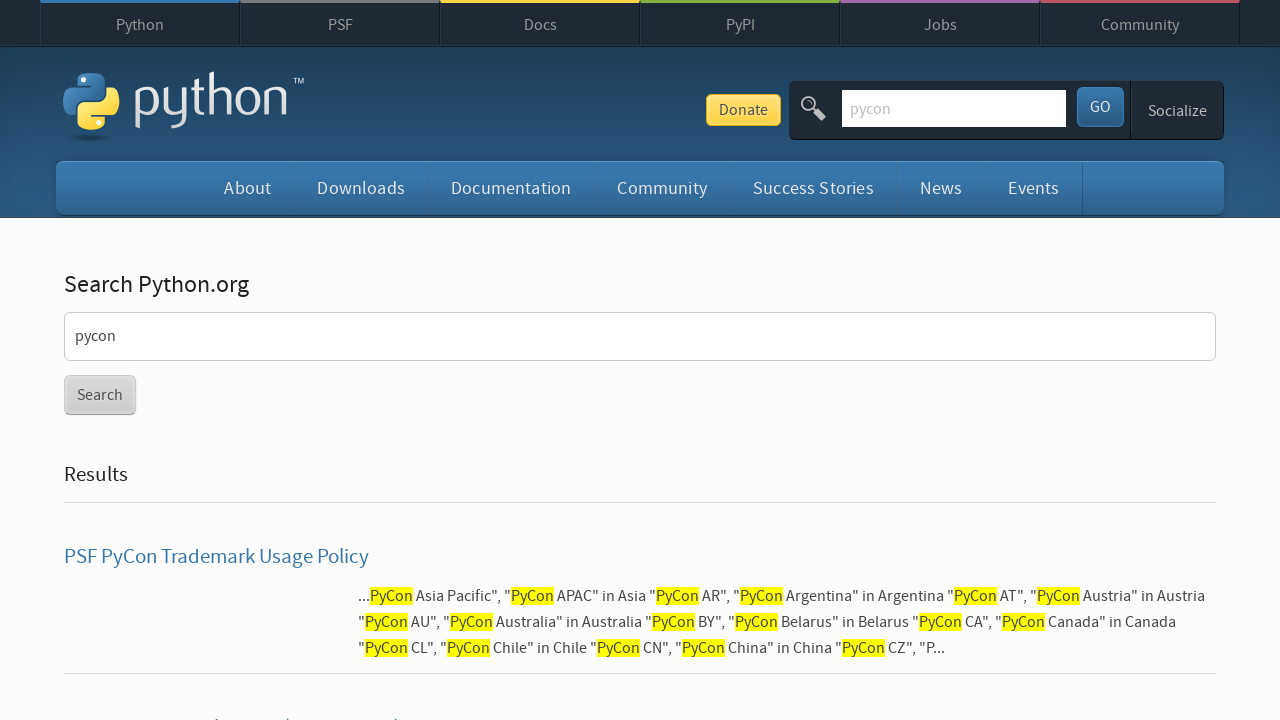

Verified search results were returned (no 'No results found' message)
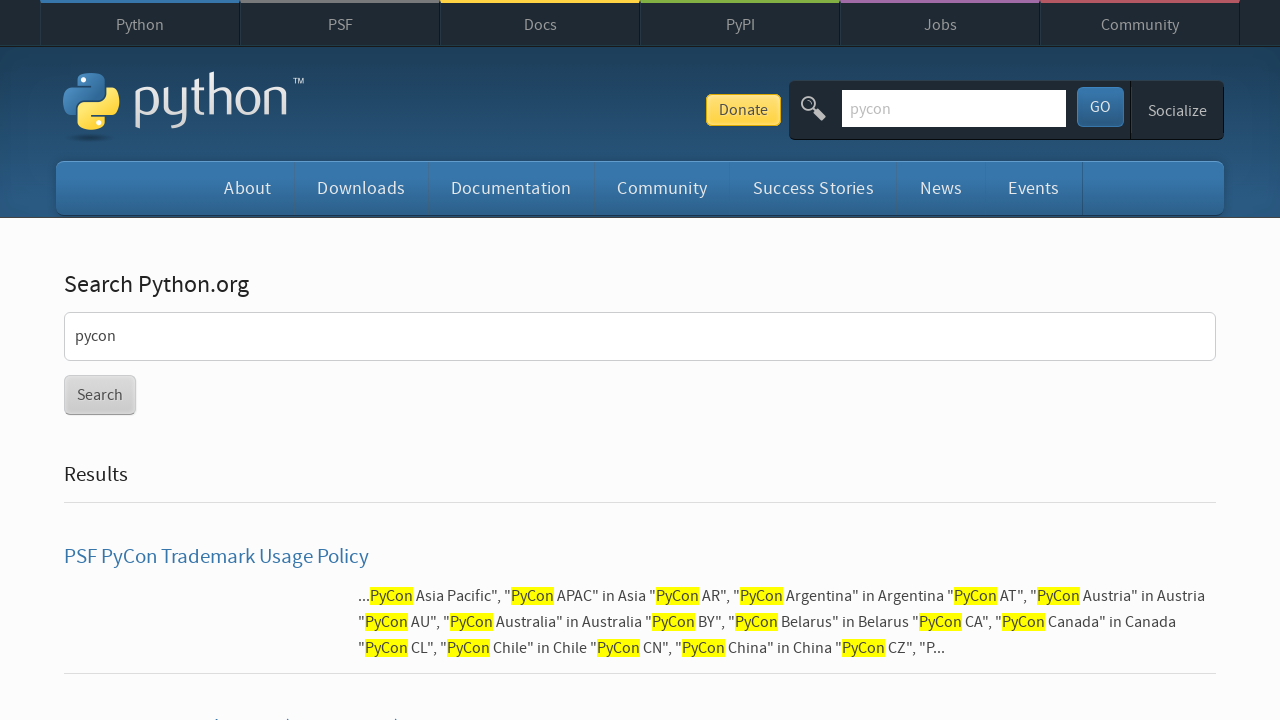

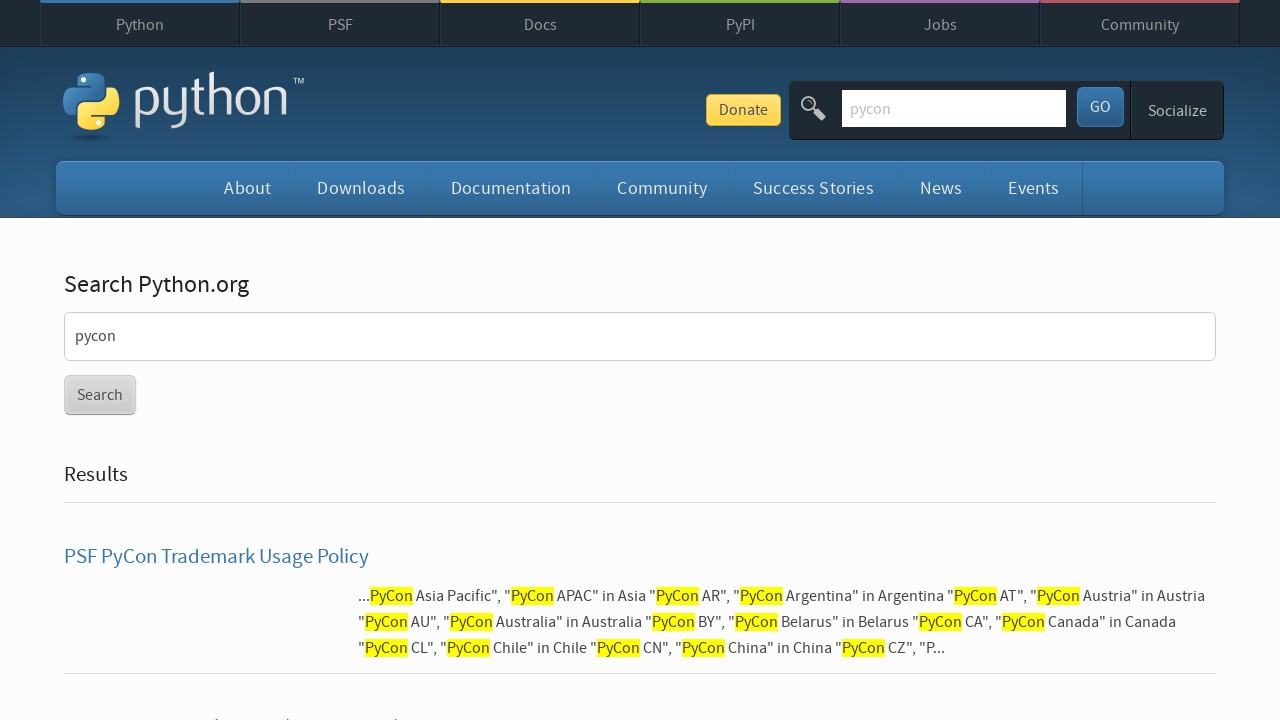